Navigates to a page with broken links and verifies that link elements are present on the page

Starting URL: https://demoqa.com/broken

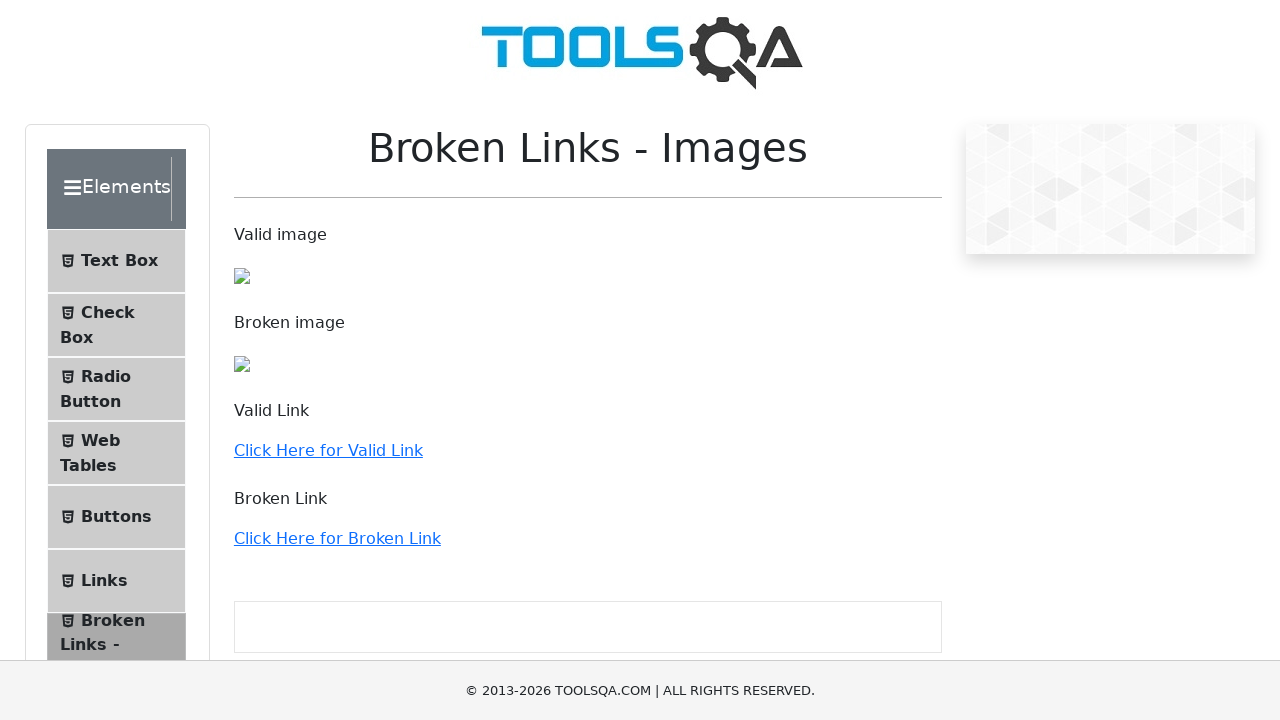

Navigated to https://demoqa.com/broken
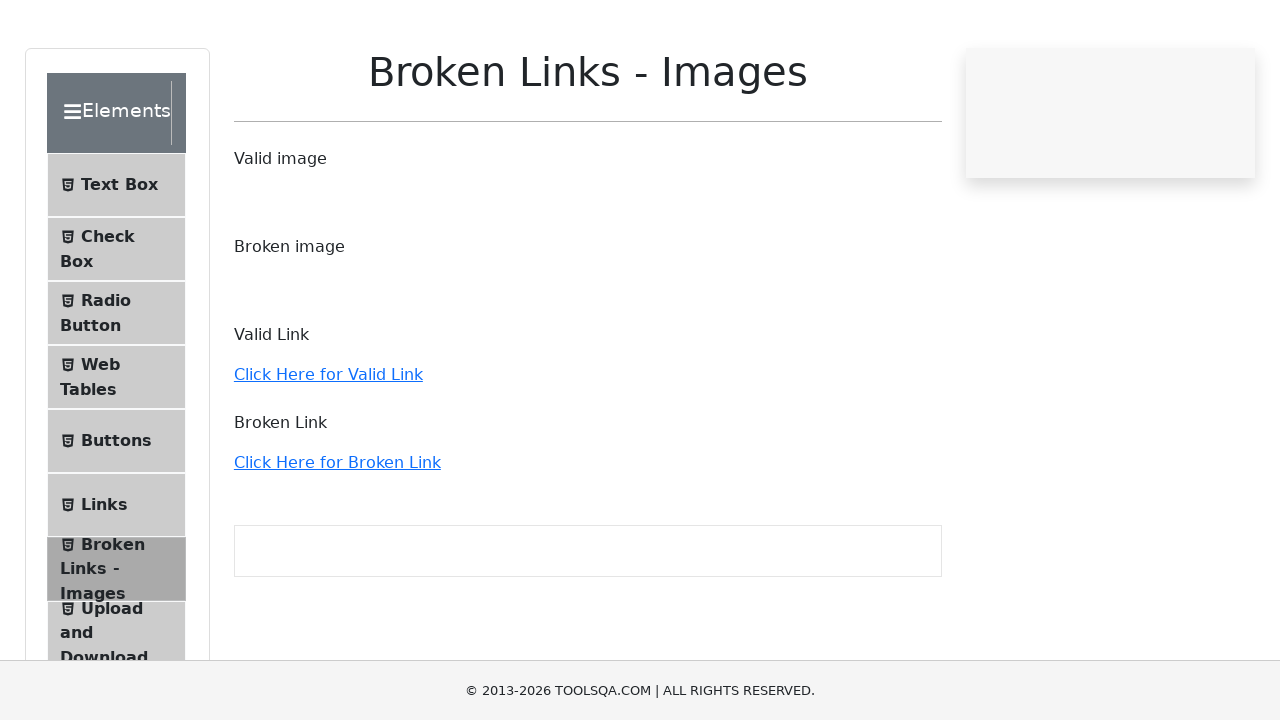

Waited for link elements to load on the page
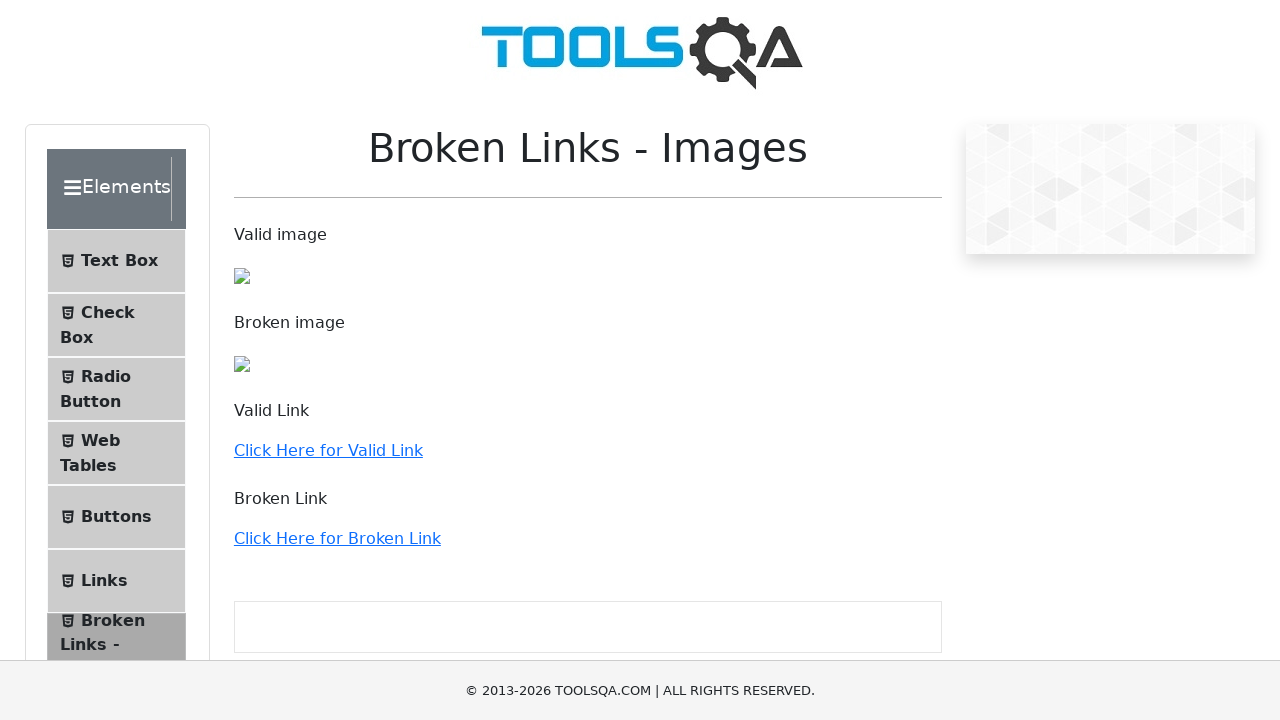

Found 36 link elements on the page
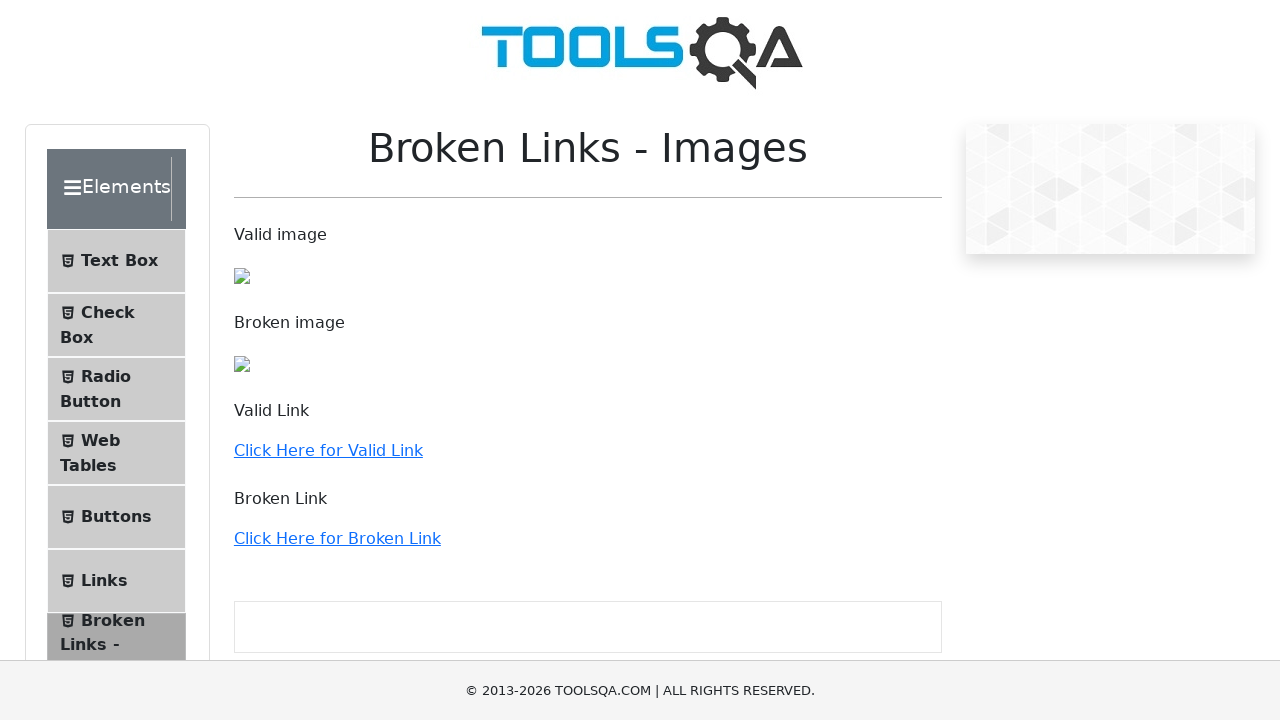

Retrieved first link element
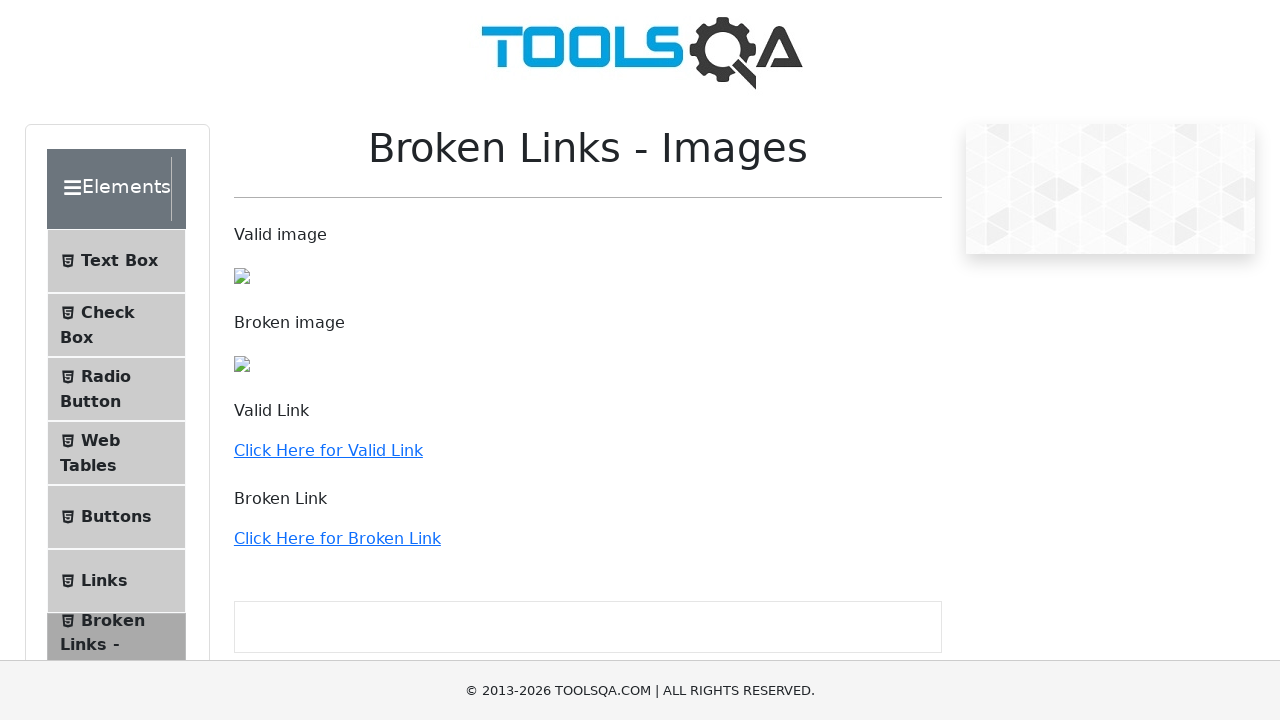

Clicked the first visible link at (640, 50) on a >> nth=0
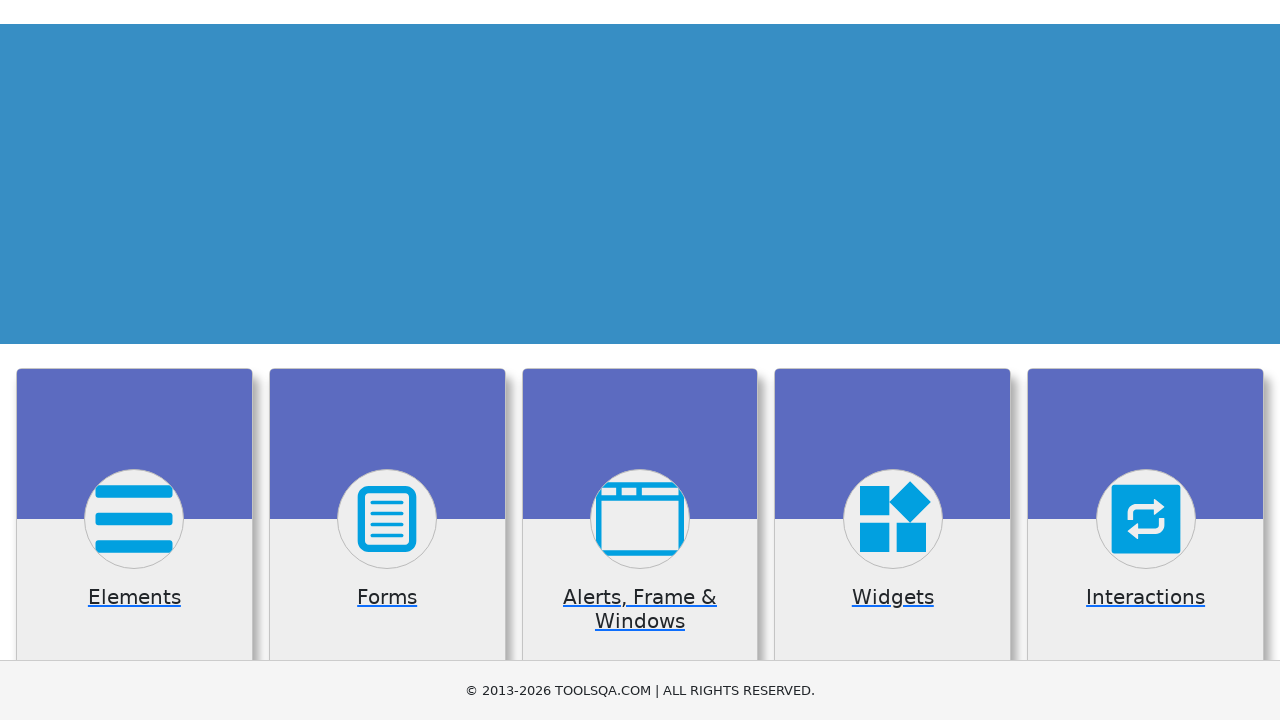

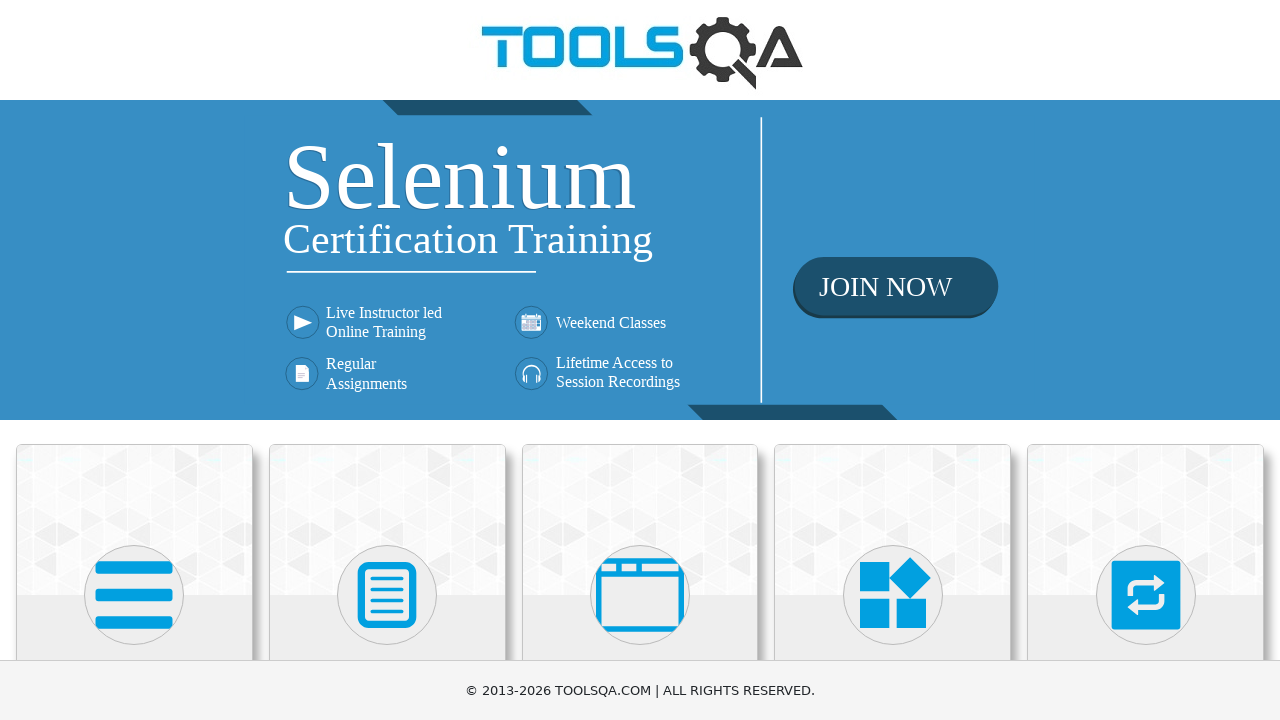